Tests marking all todo items as completed using the toggle all checkbox

Starting URL: https://demo.playwright.dev/todomvc

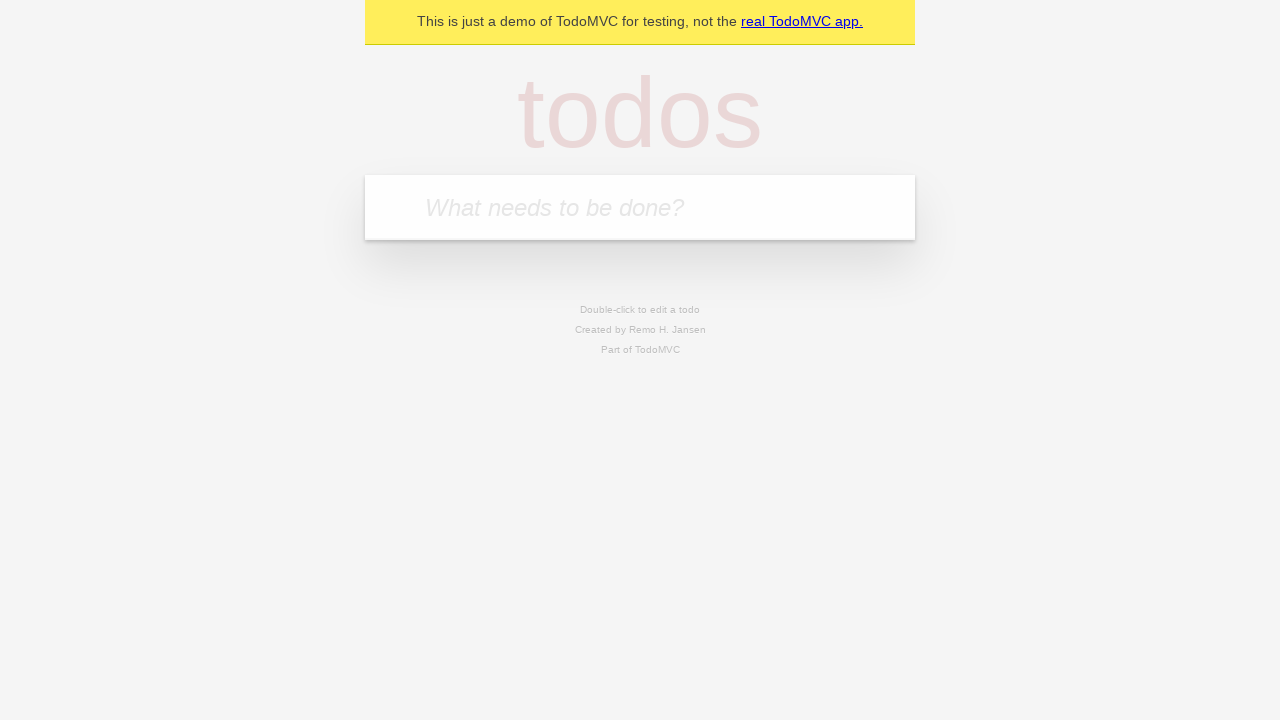

Filled todo input with 'buy some cheese' on internal:attr=[placeholder="What needs to be done?"i]
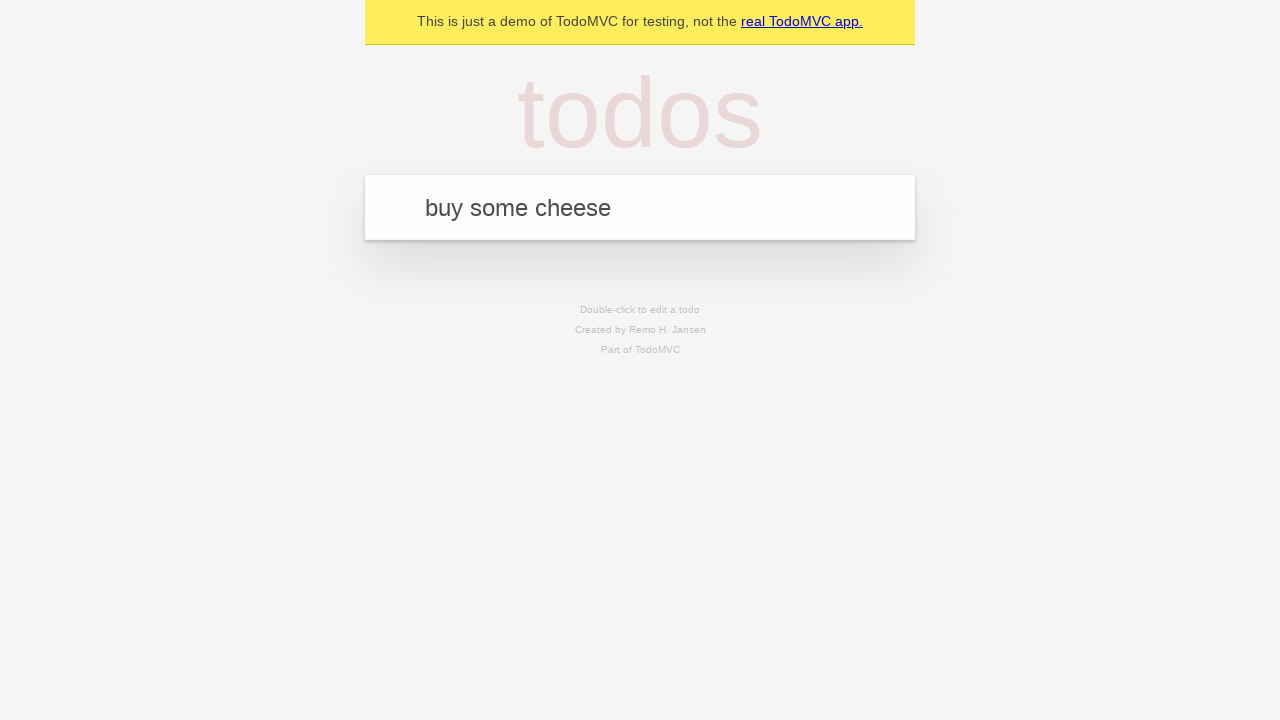

Pressed Enter to add first todo on internal:attr=[placeholder="What needs to be done?"i]
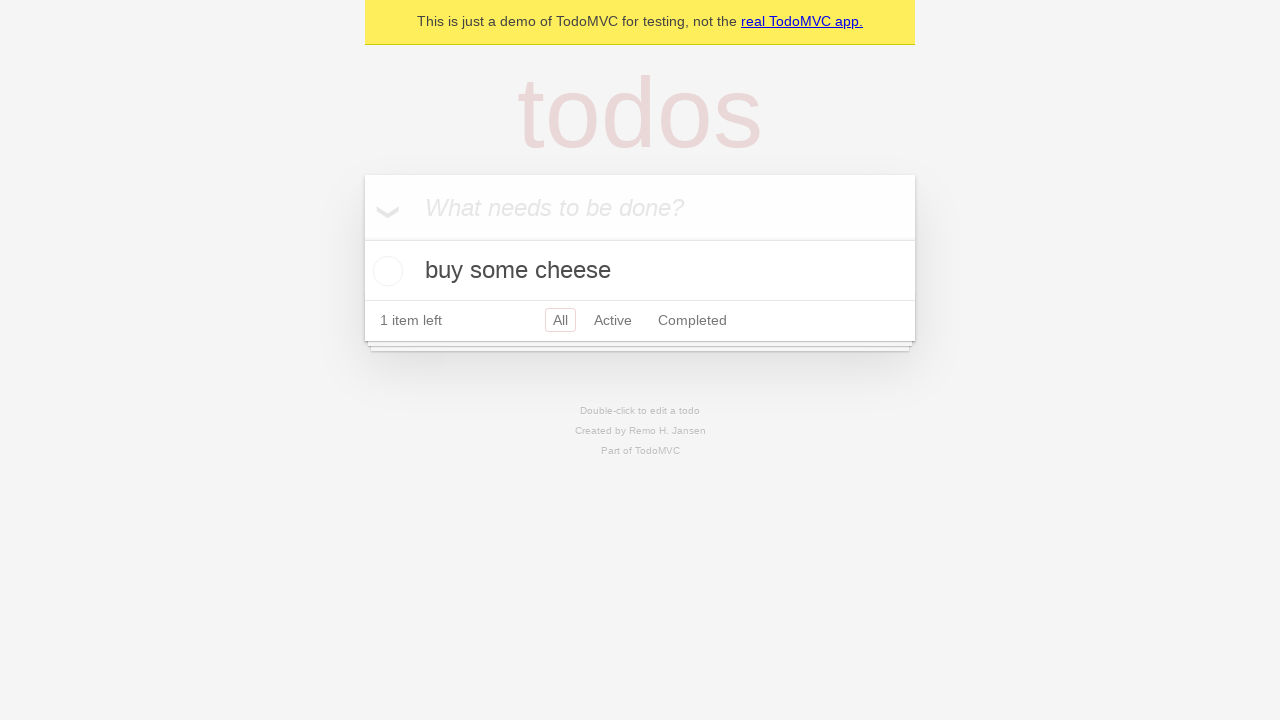

Filled todo input with 'feed the cat' on internal:attr=[placeholder="What needs to be done?"i]
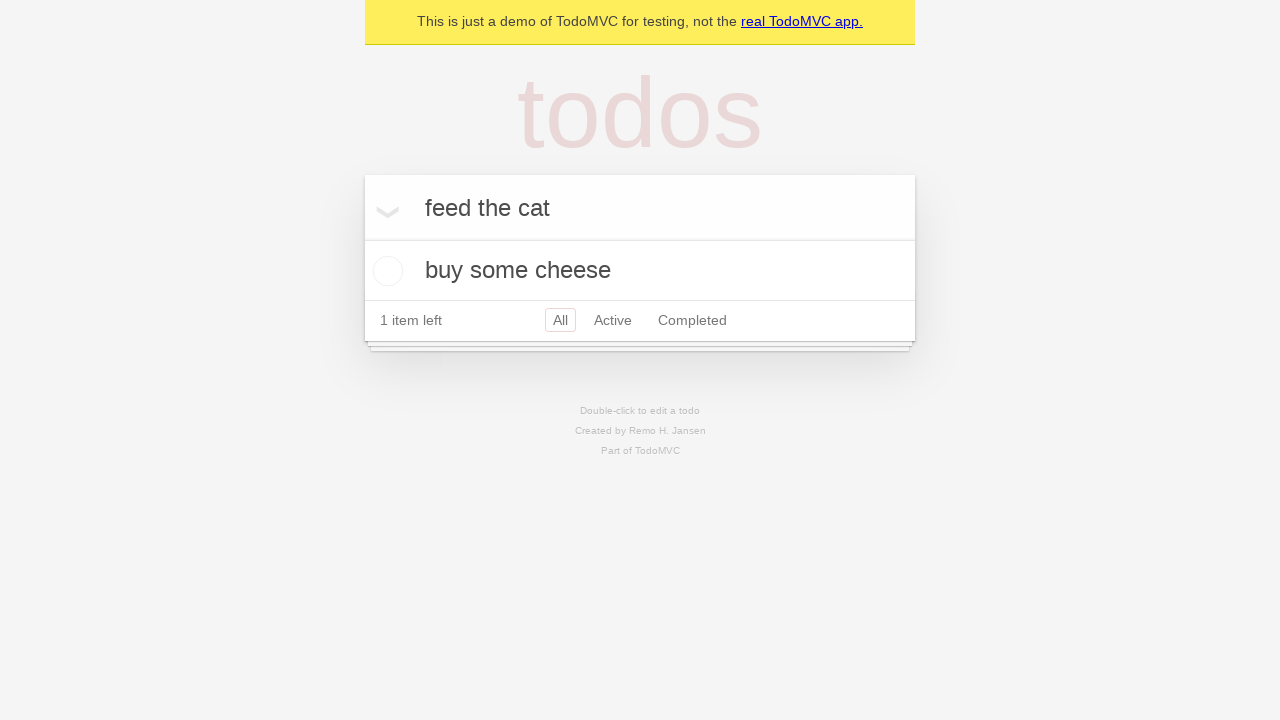

Pressed Enter to add second todo on internal:attr=[placeholder="What needs to be done?"i]
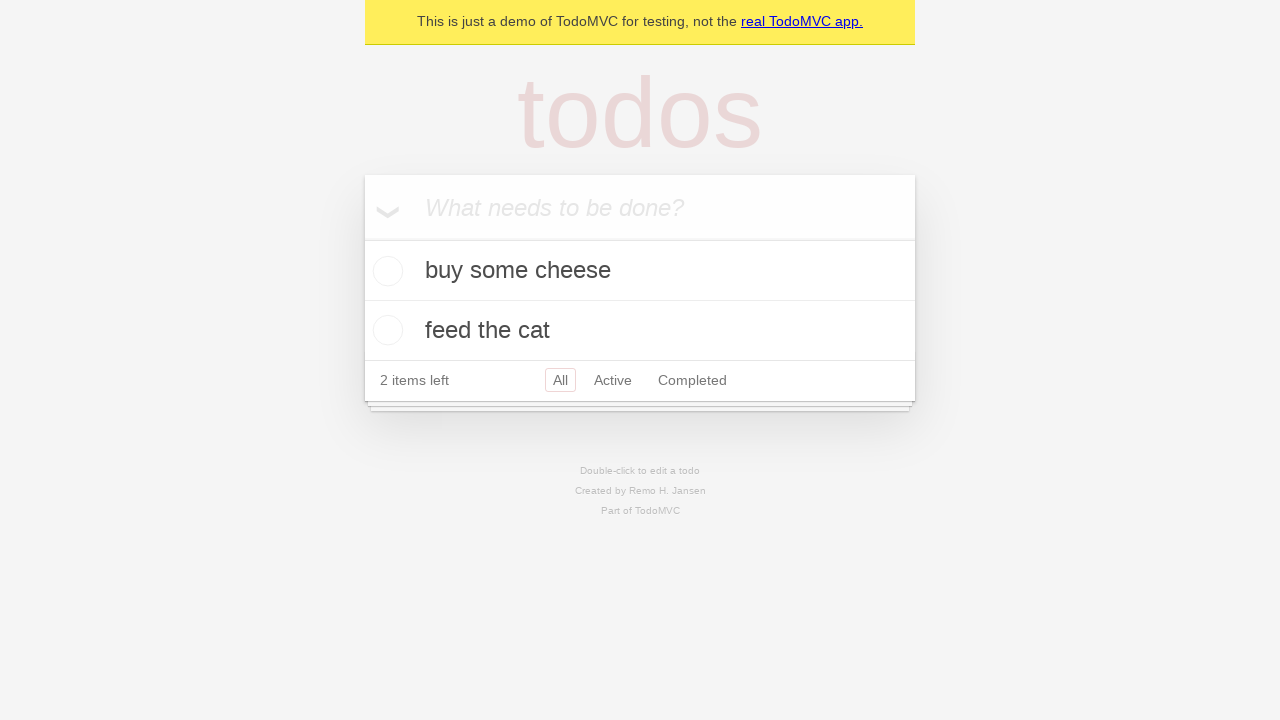

Filled todo input with 'book a doctors appointment' on internal:attr=[placeholder="What needs to be done?"i]
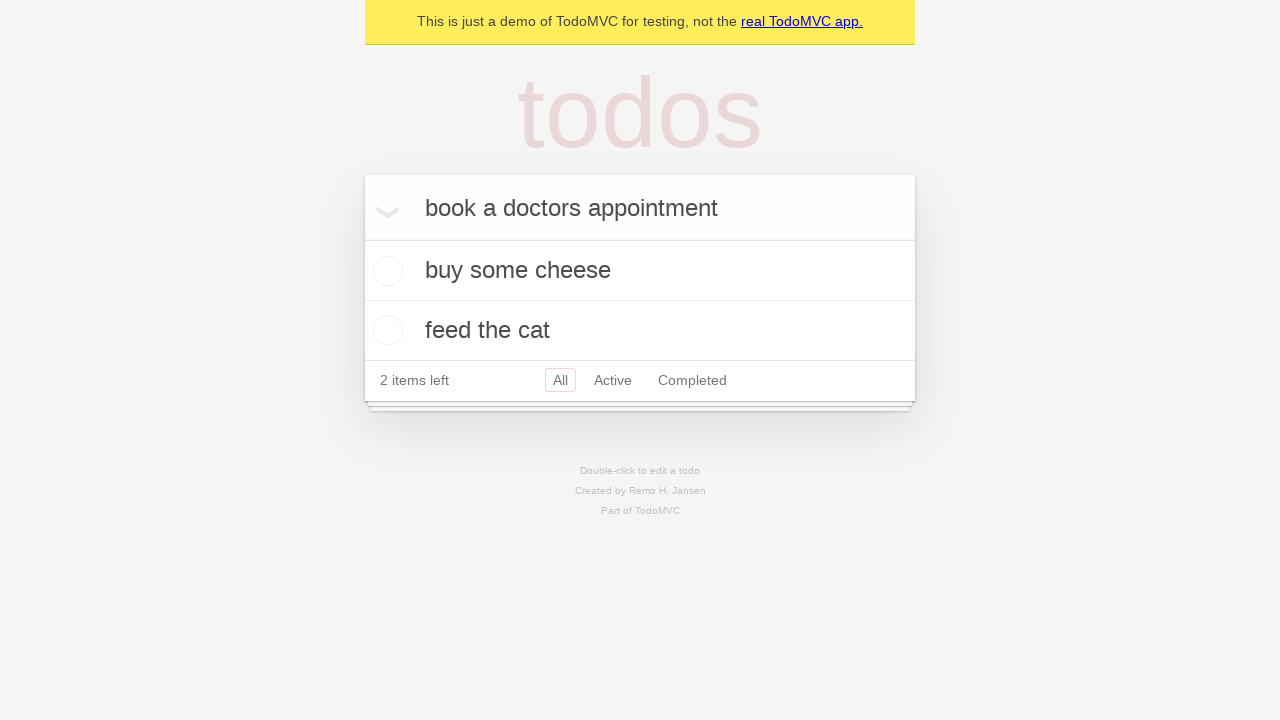

Pressed Enter to add third todo on internal:attr=[placeholder="What needs to be done?"i]
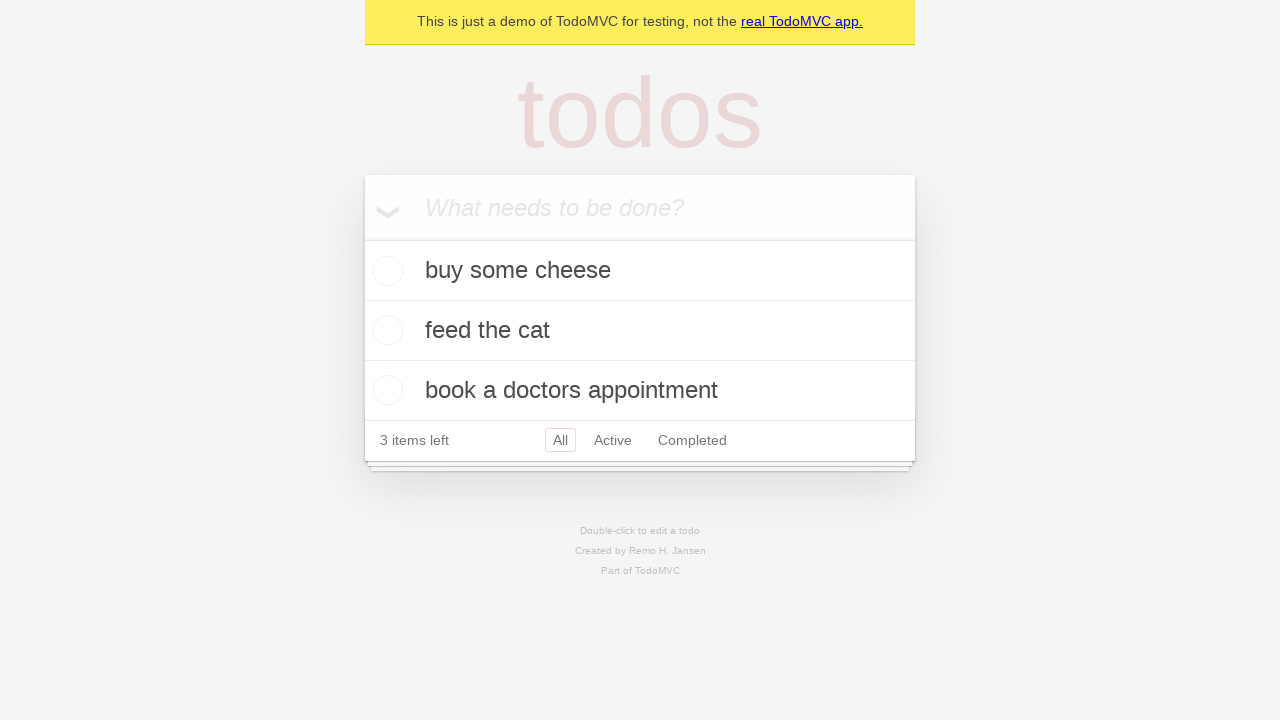

Clicked 'Mark all as complete' checkbox to mark all todos as completed at (362, 238) on internal:label="Mark all as complete"i
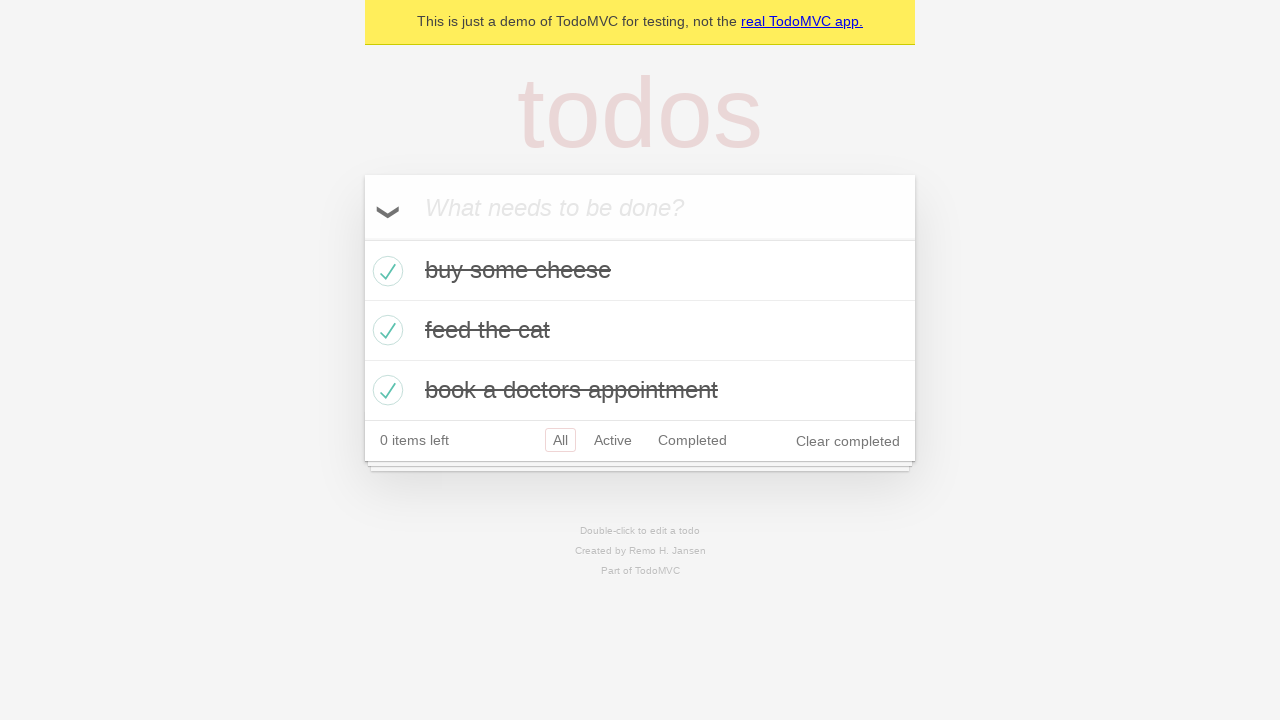

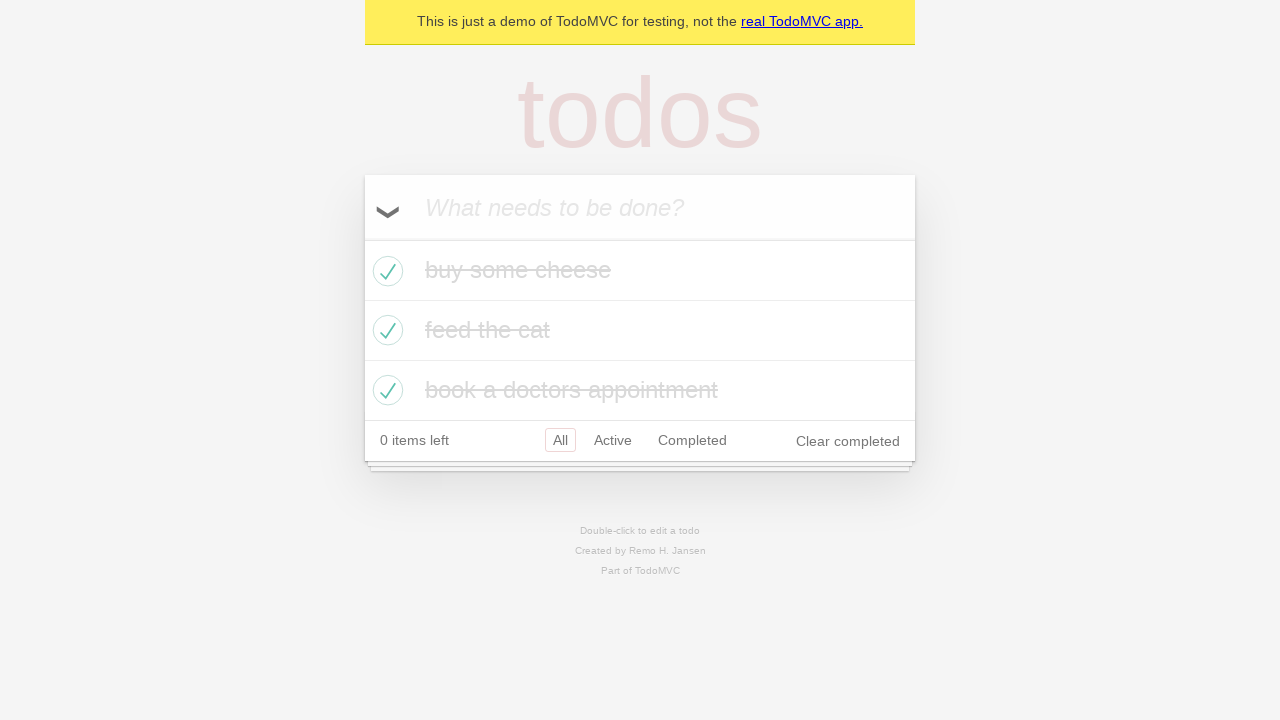